Tests JavaScript prompt alert handling by clicking a button that triggers a prompt, entering text into the prompt, and accepting it

Starting URL: https://demoqa.com/alerts

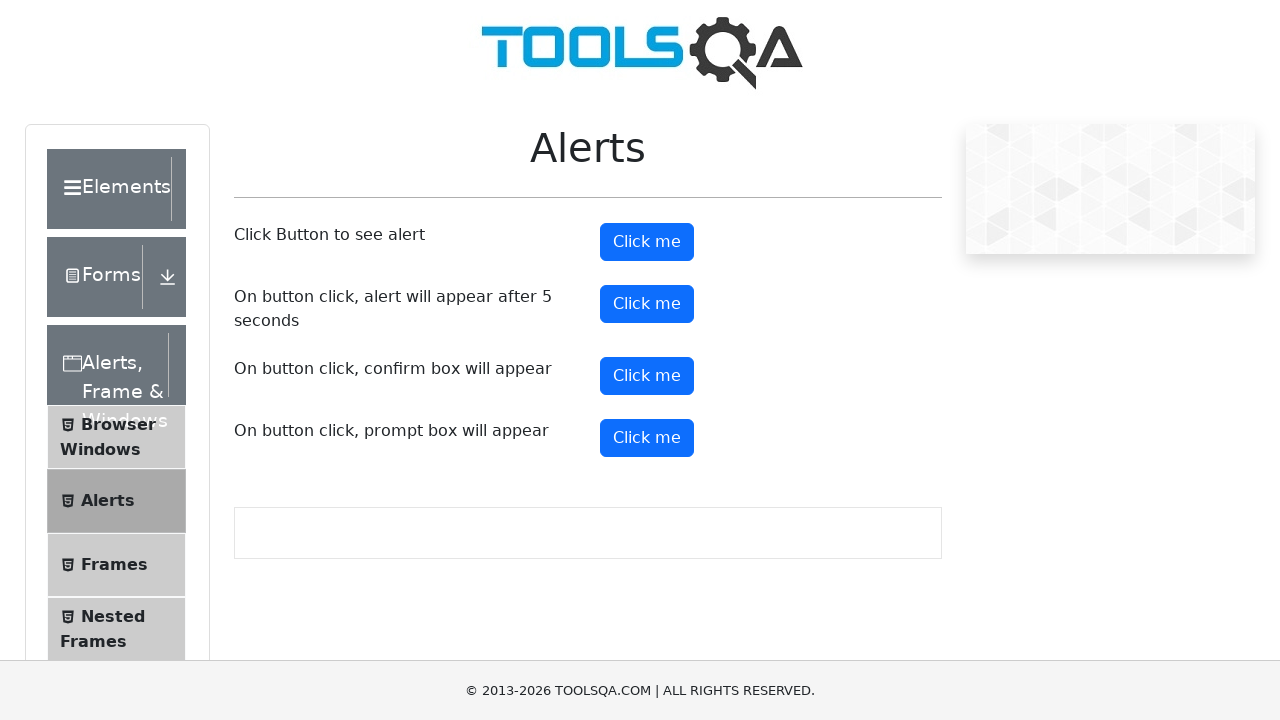

Set up dialog handler to accept prompts with text 'hai'
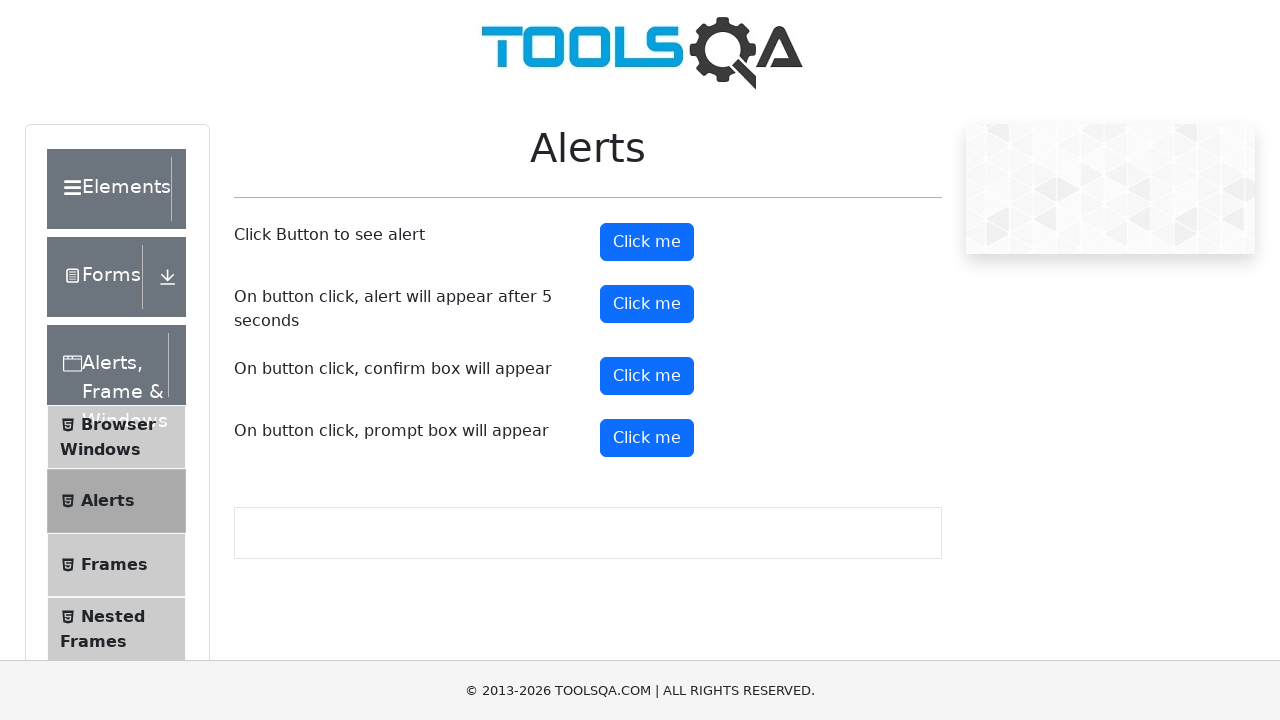

Clicked prompt button to trigger JavaScript alert at (647, 438) on #promtButton
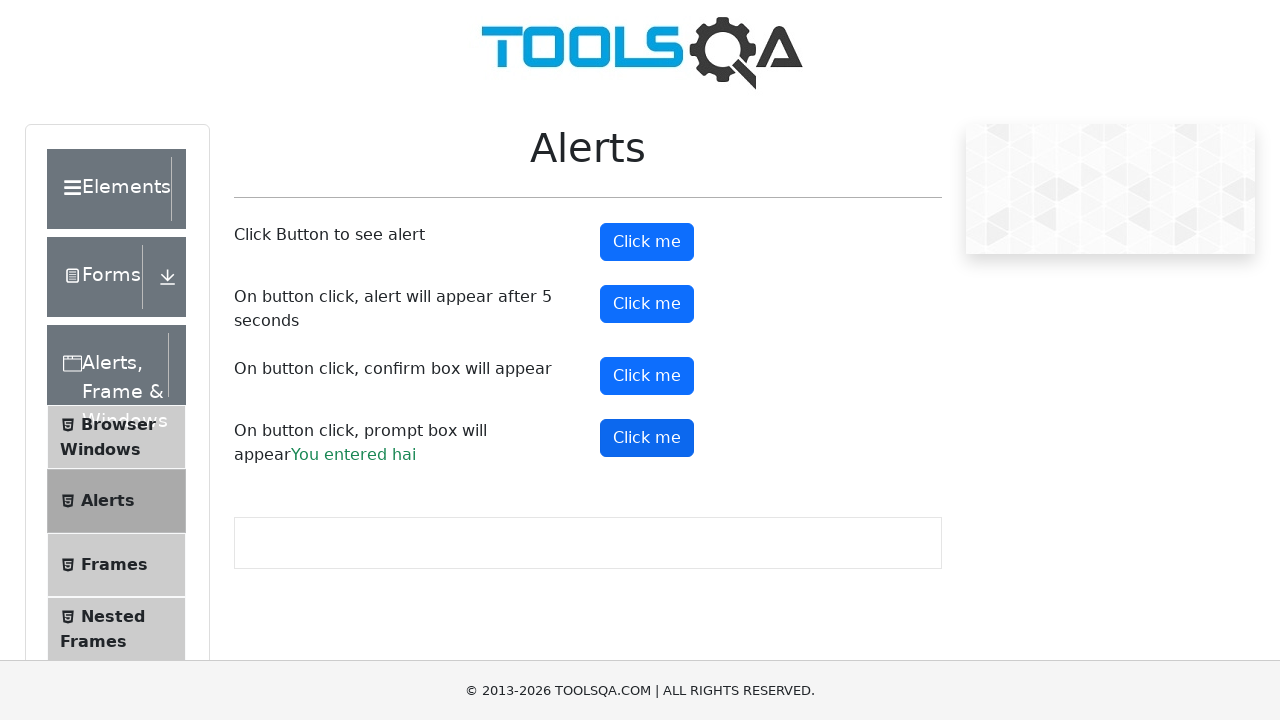

Waited for dialog interaction to complete
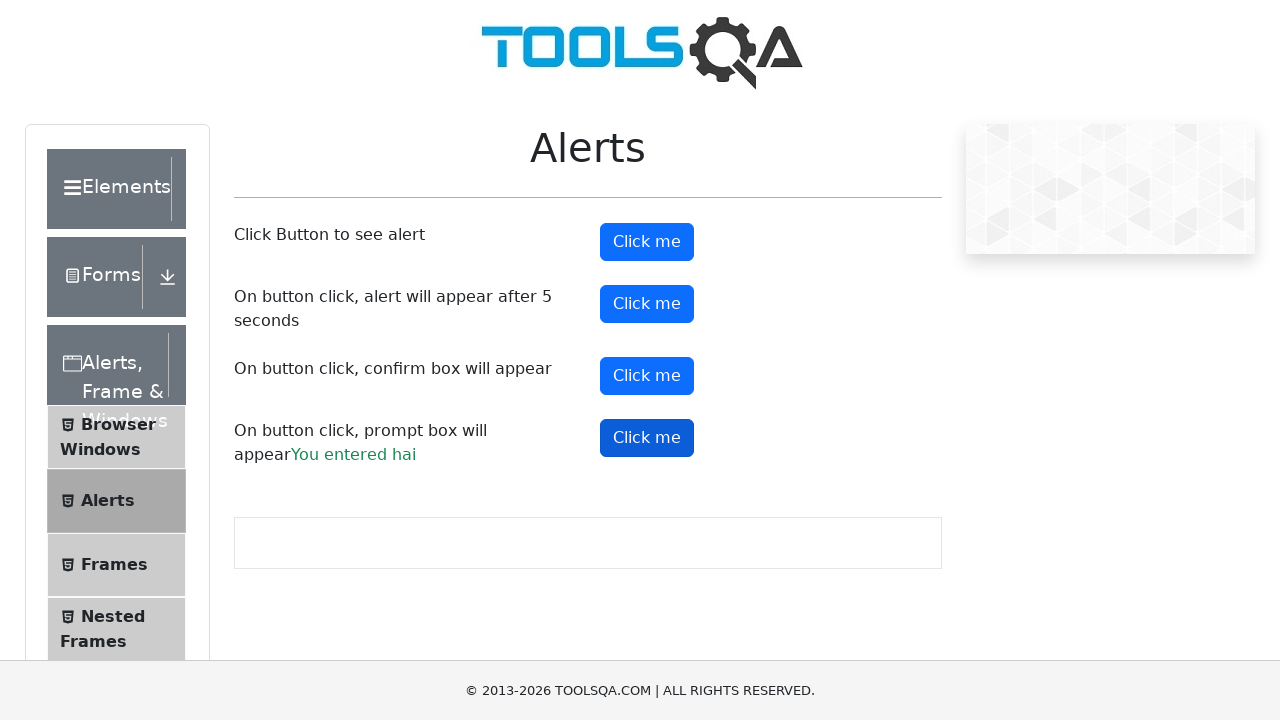

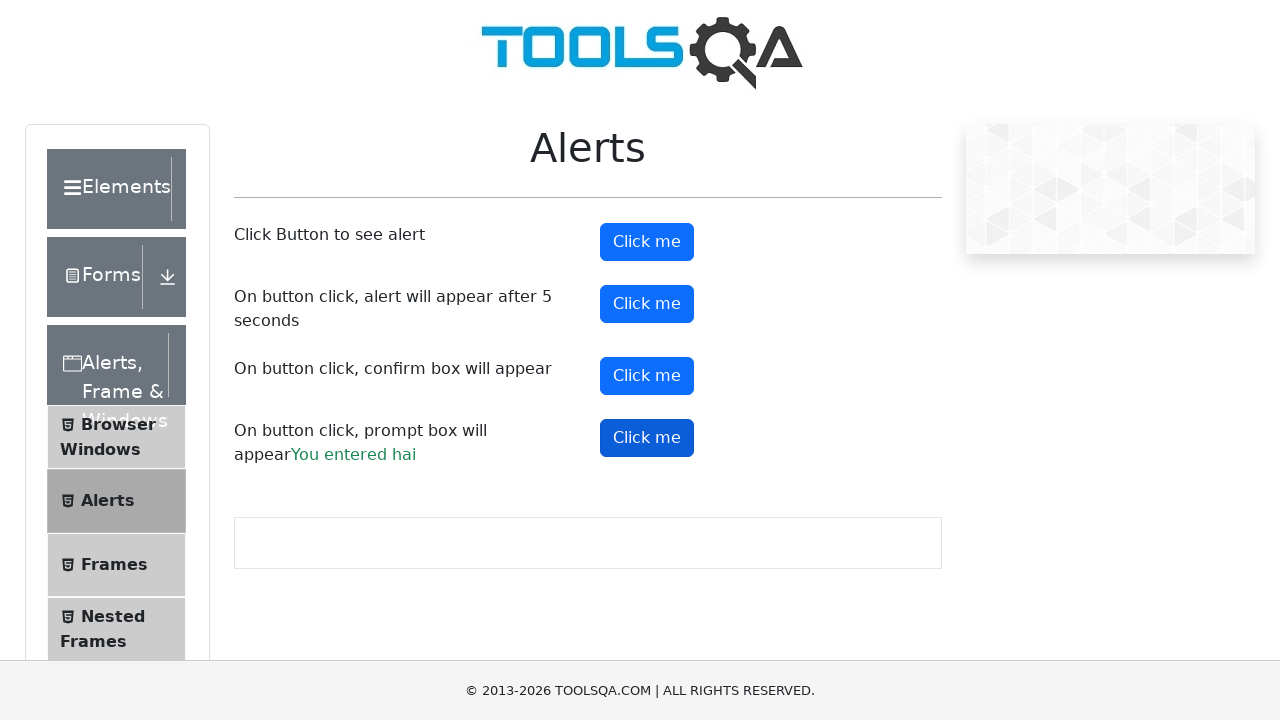